Tests various button interactions on a demo page including clicking buttons, checking if buttons are enabled, and getting button positions

Starting URL: https://www.leafground.com/button.xhtml

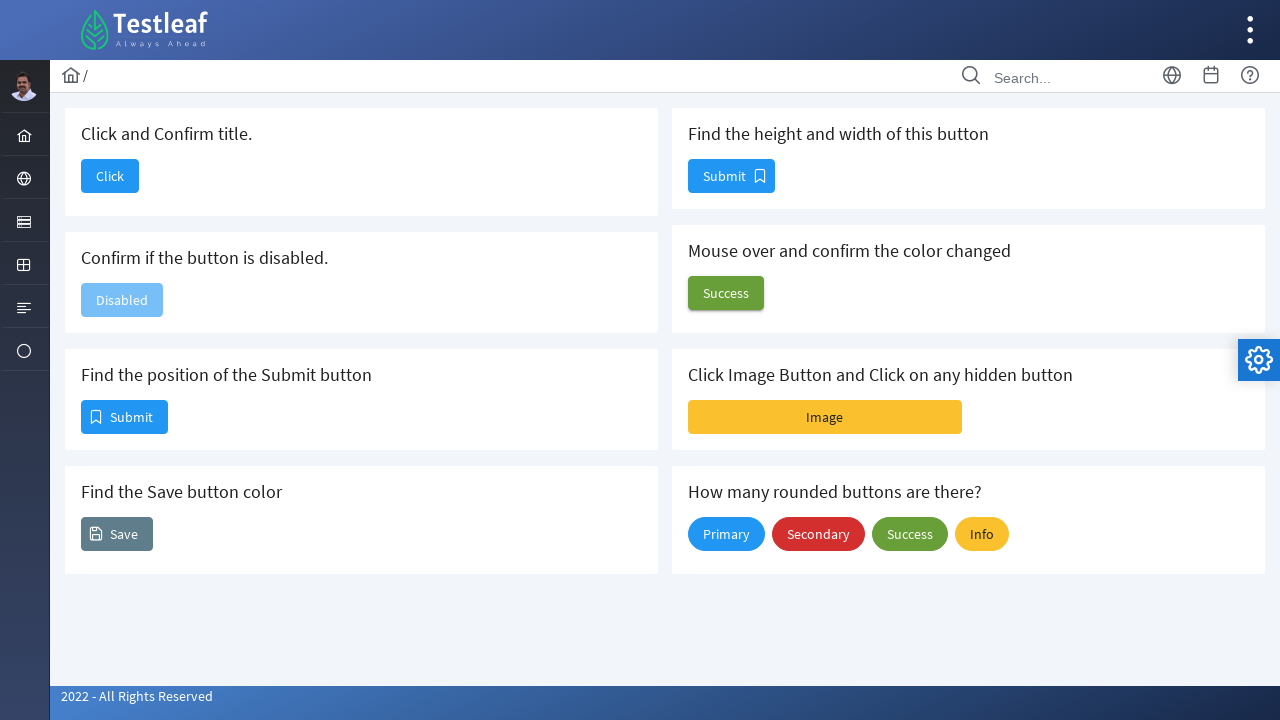

Clicked the 'Click' button at (110, 176) on xpath=//span[text()='Click']
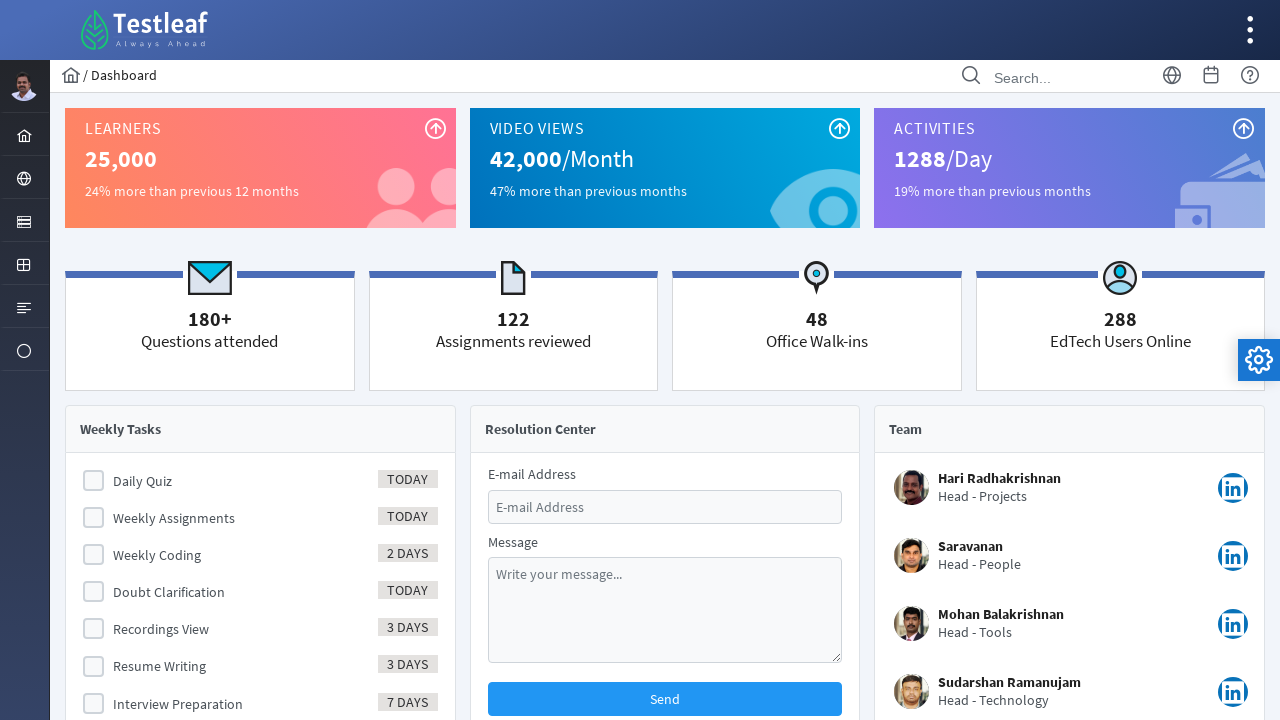

Retrieved page title: Dashboard
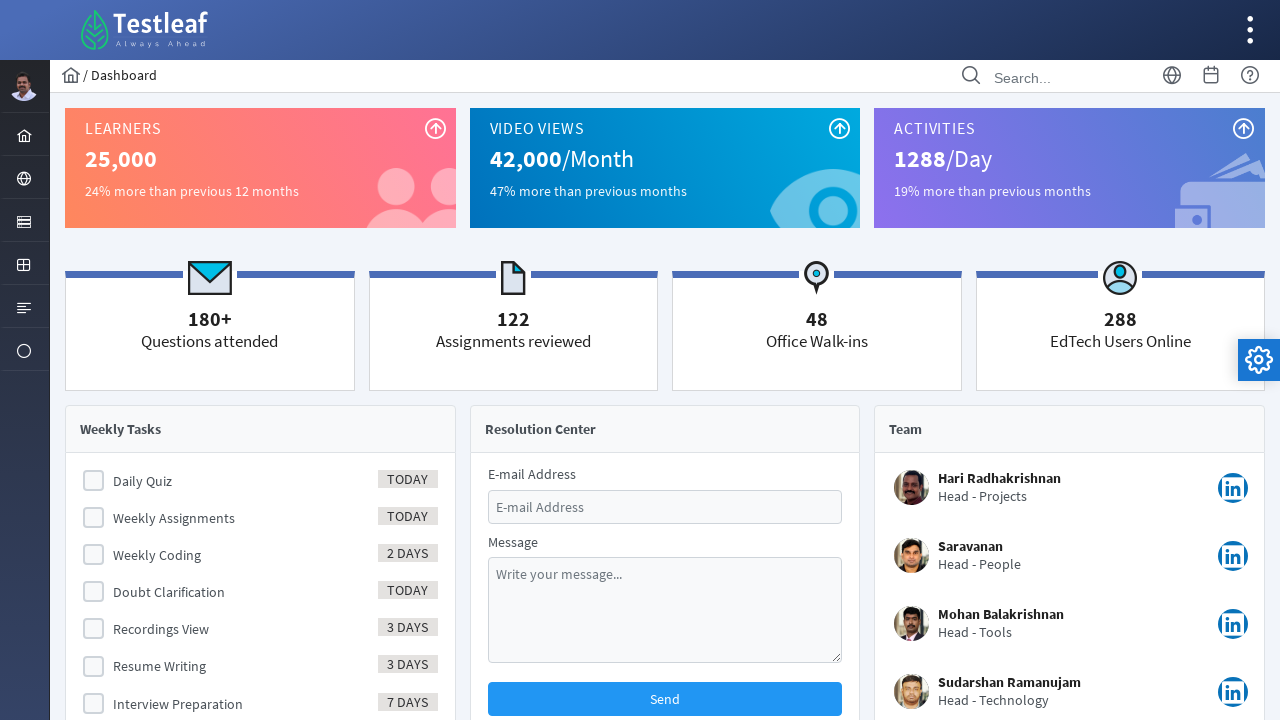

Checked if second button is enabled: True
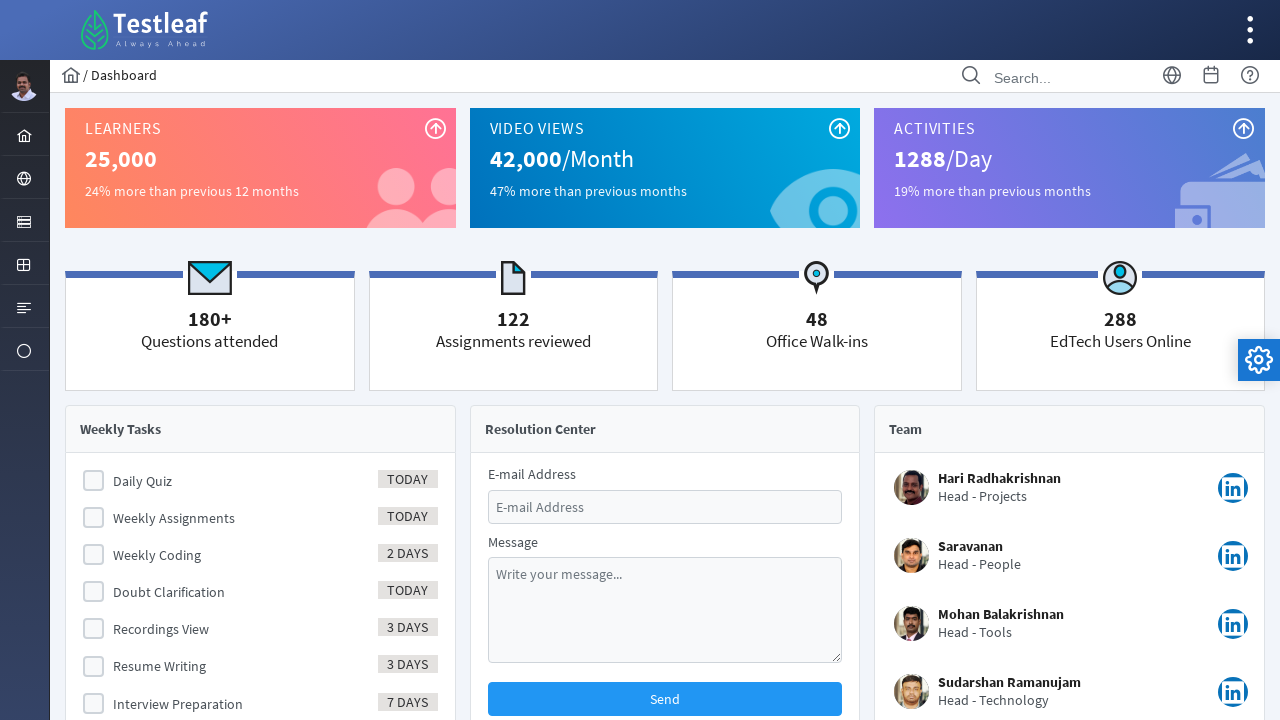

Retrieved third button location: x=761.1875, y=1521.1875
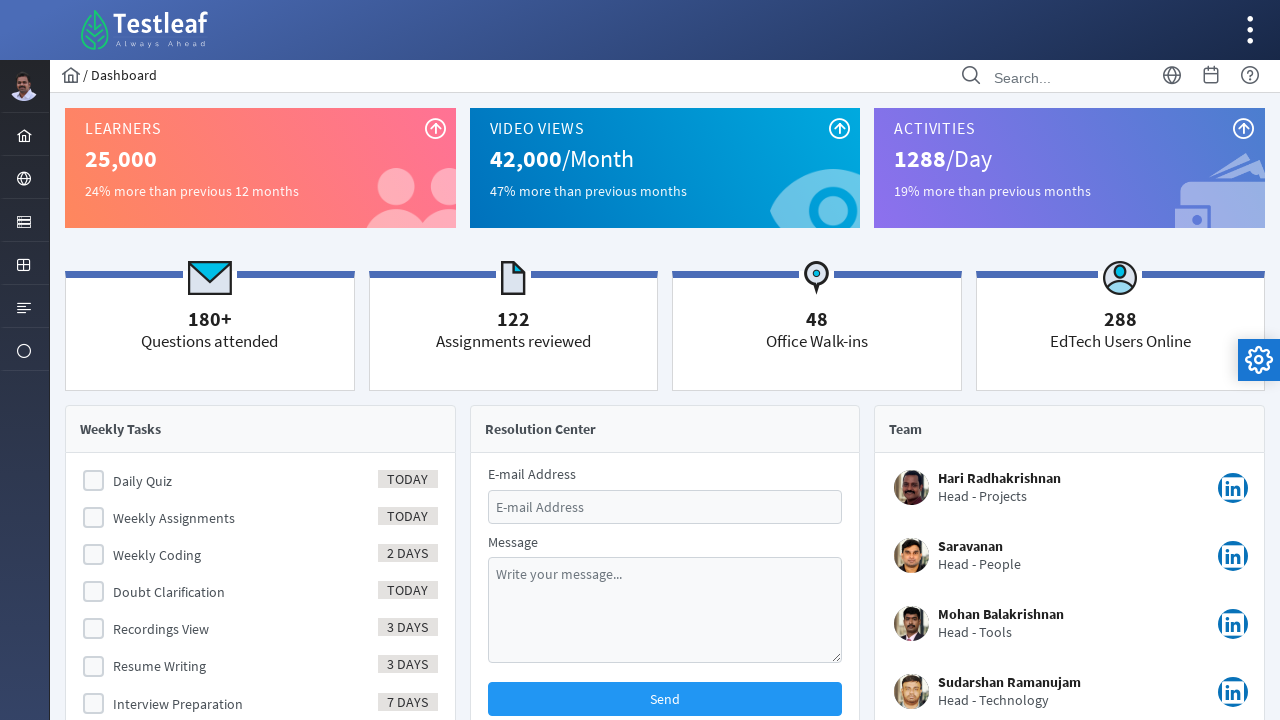

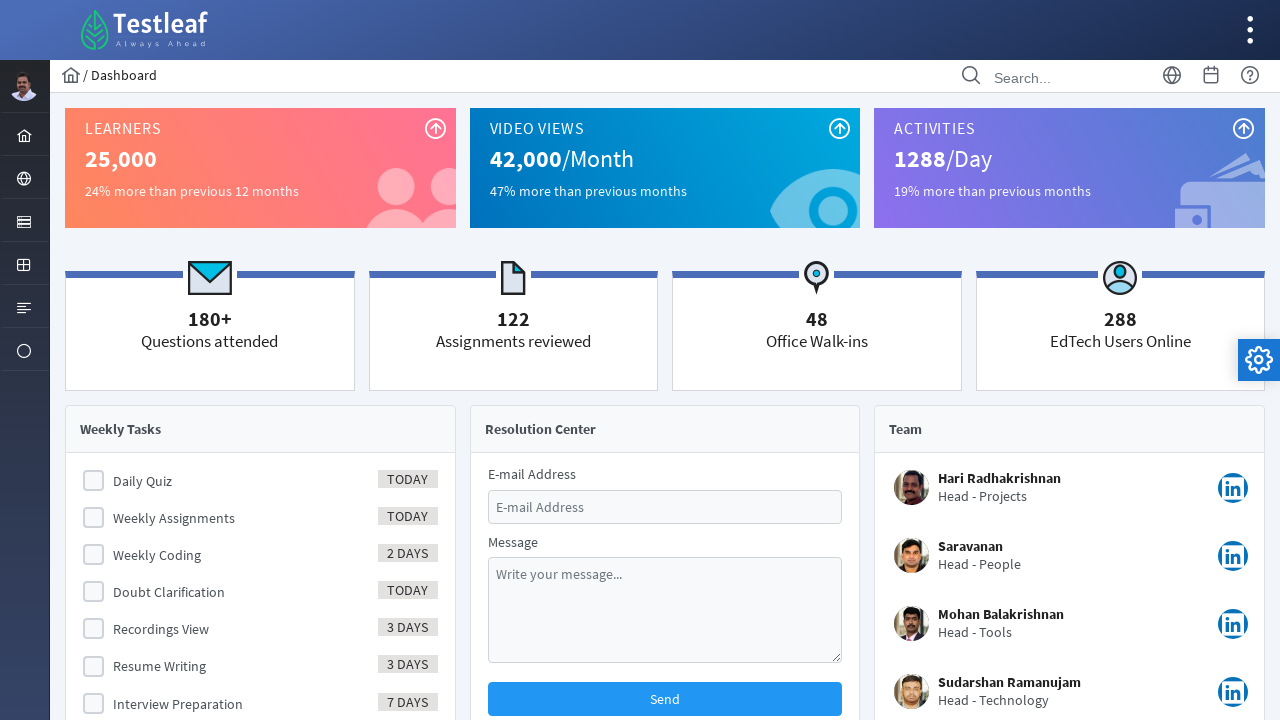